Demonstrates browser window handling by opening the nopCommerce demo site, then opening a new browser window and navigating to a text comparison site.

Starting URL: https://demo.nopcommerce.com/

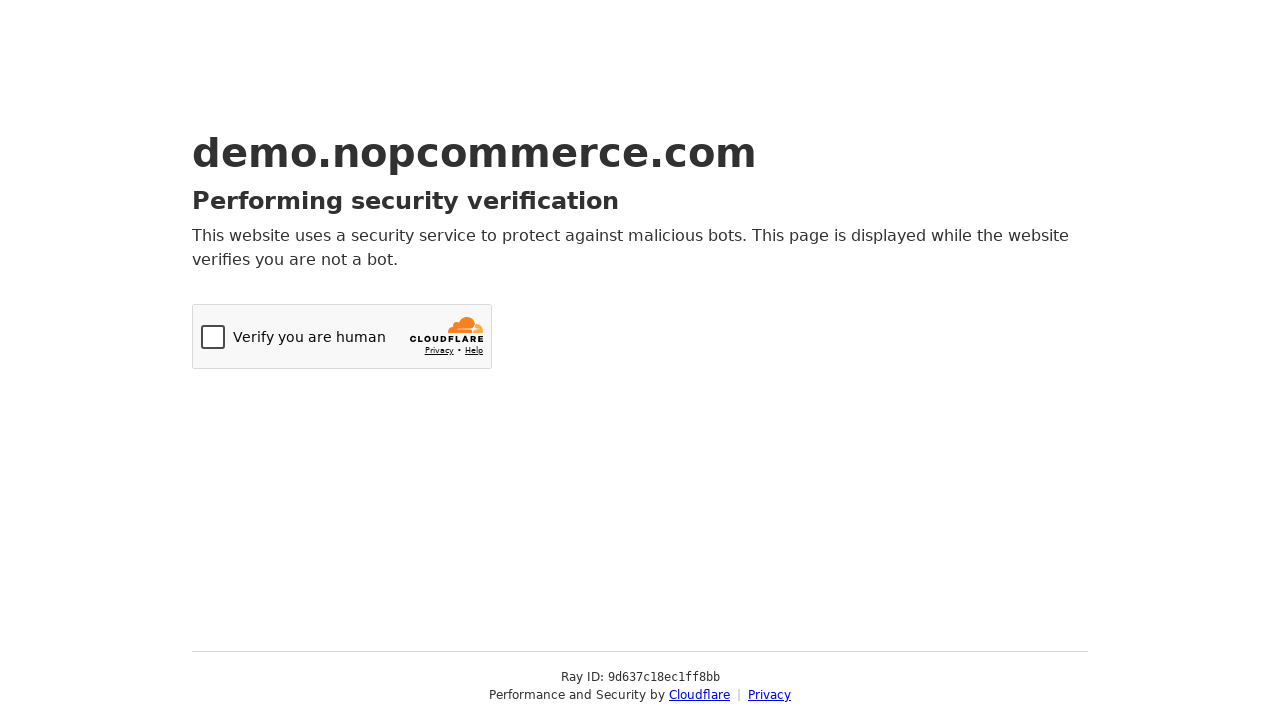

Opened a new browser window
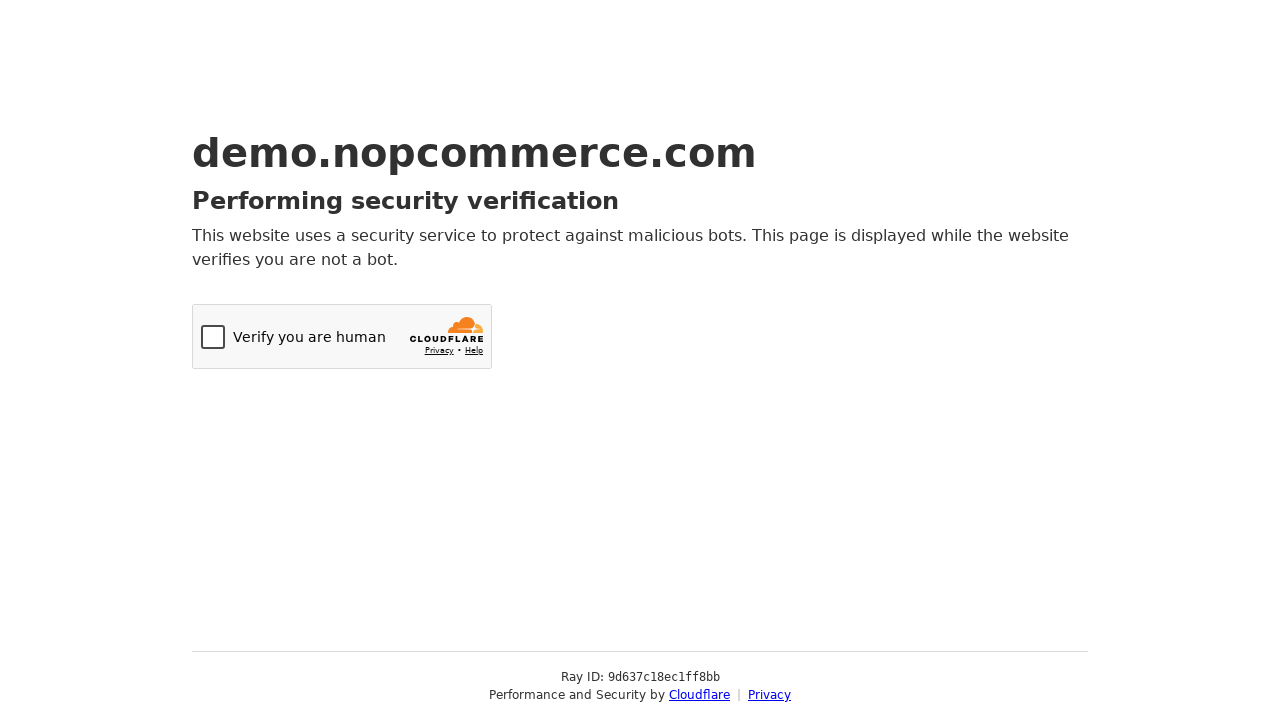

Navigated new window to text-compare.com
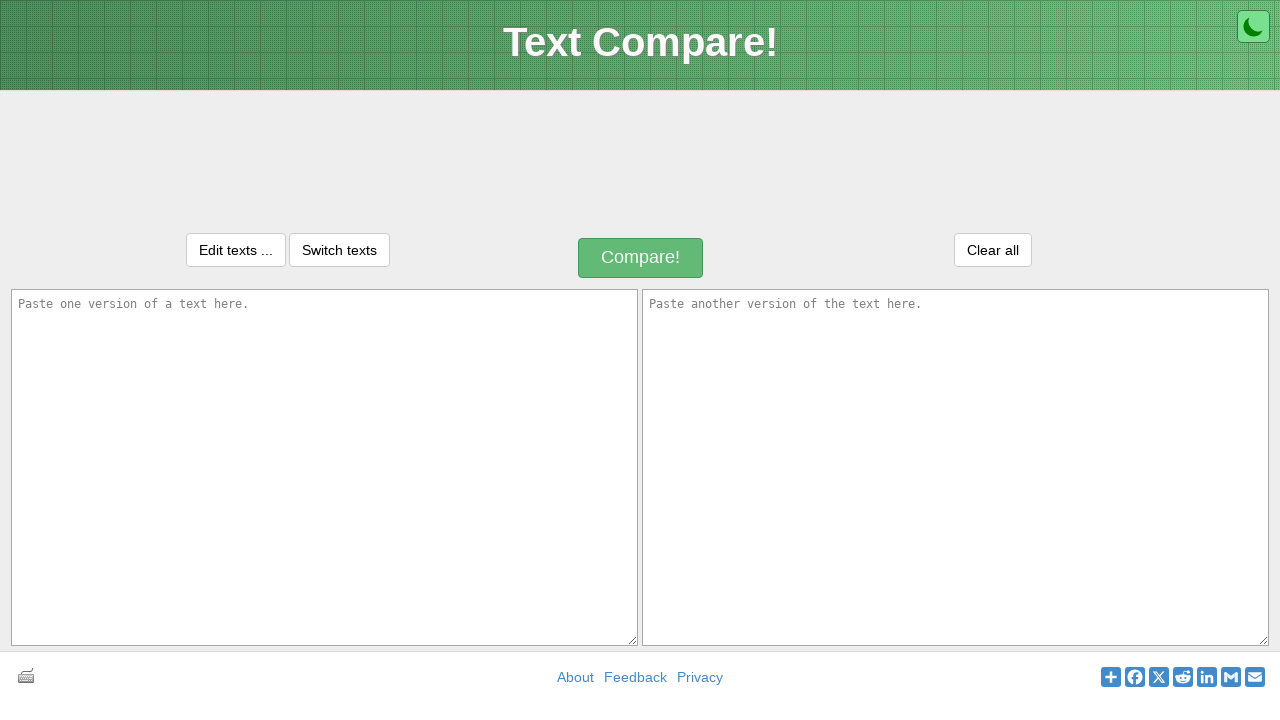

Text-compare.com page loaded (domcontentloaded)
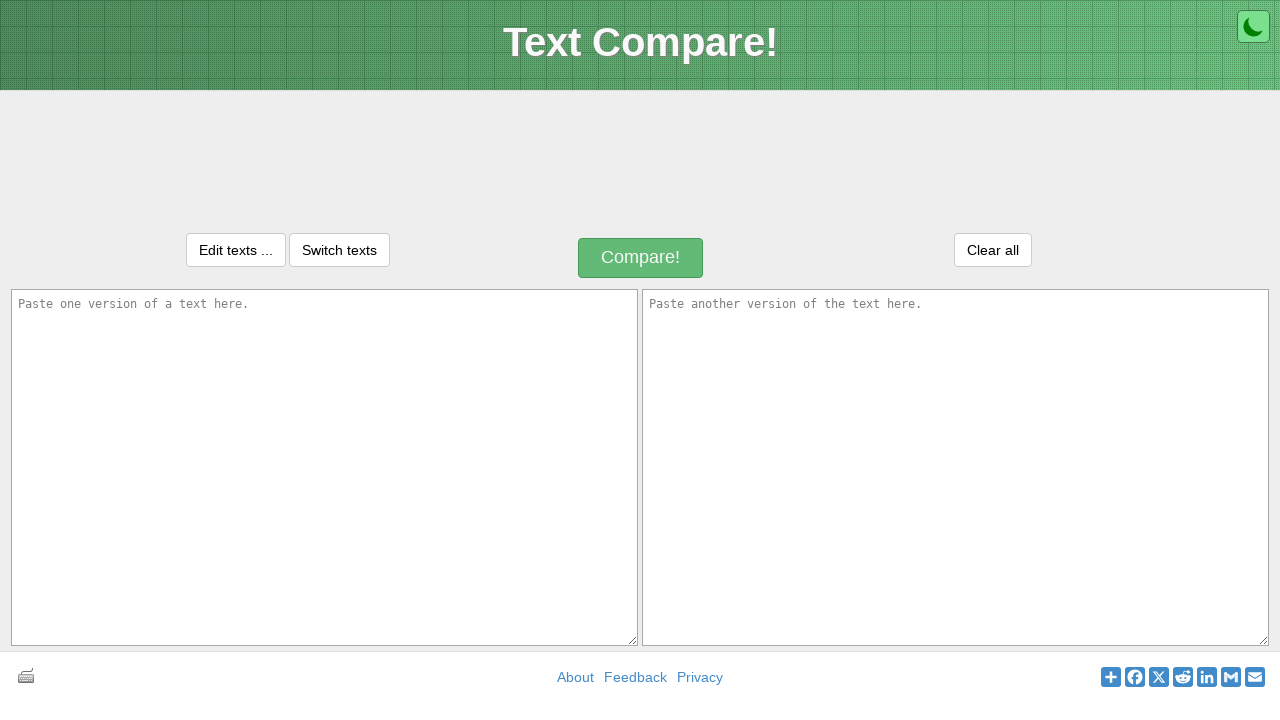

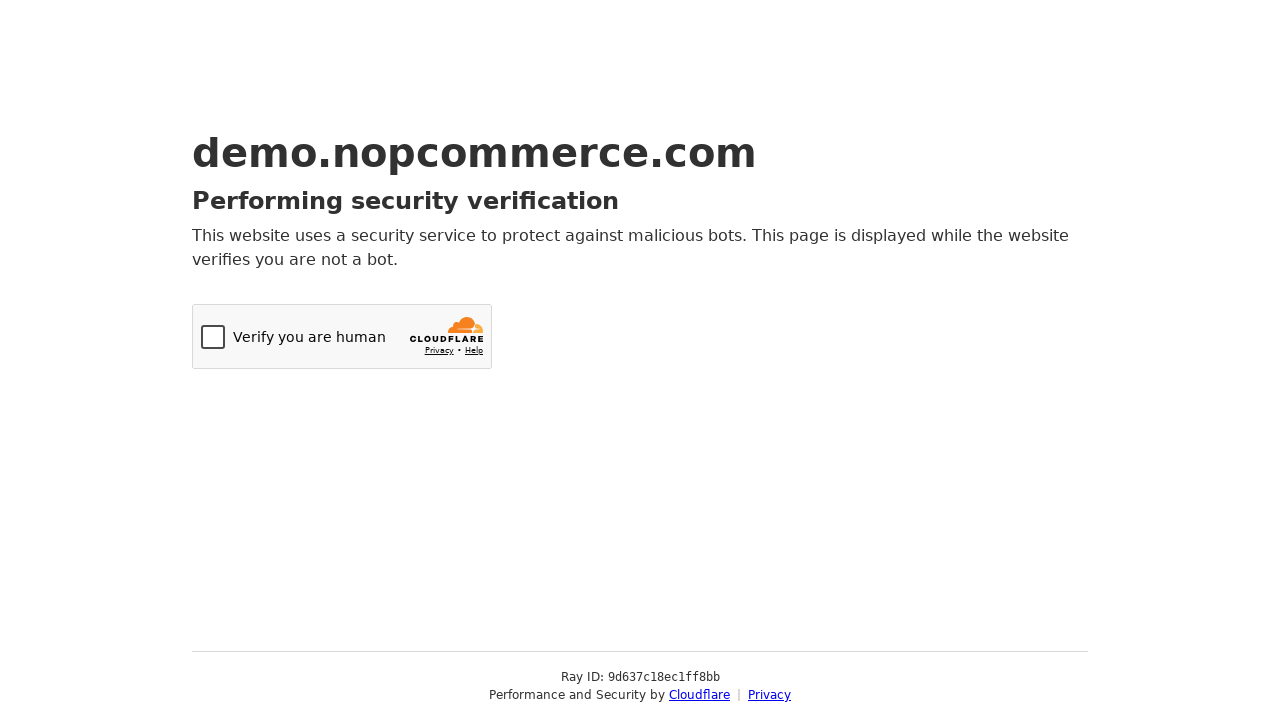